Tests a registration form by filling in required fields (first name, last name, city) and submitting the form, then verifies successful registration message is displayed

Starting URL: http://suninjuly.github.io/registration1.html

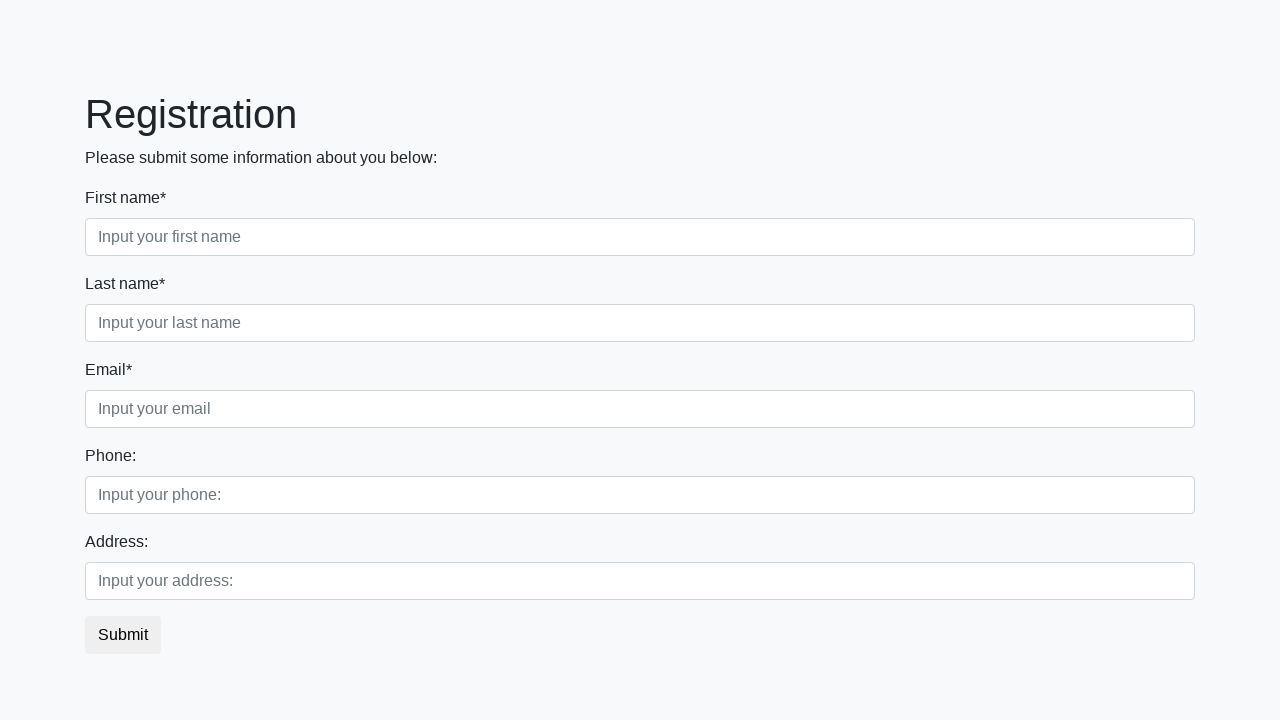

Filled first name field with 'Ivan' on div.first_block input.form-control.first
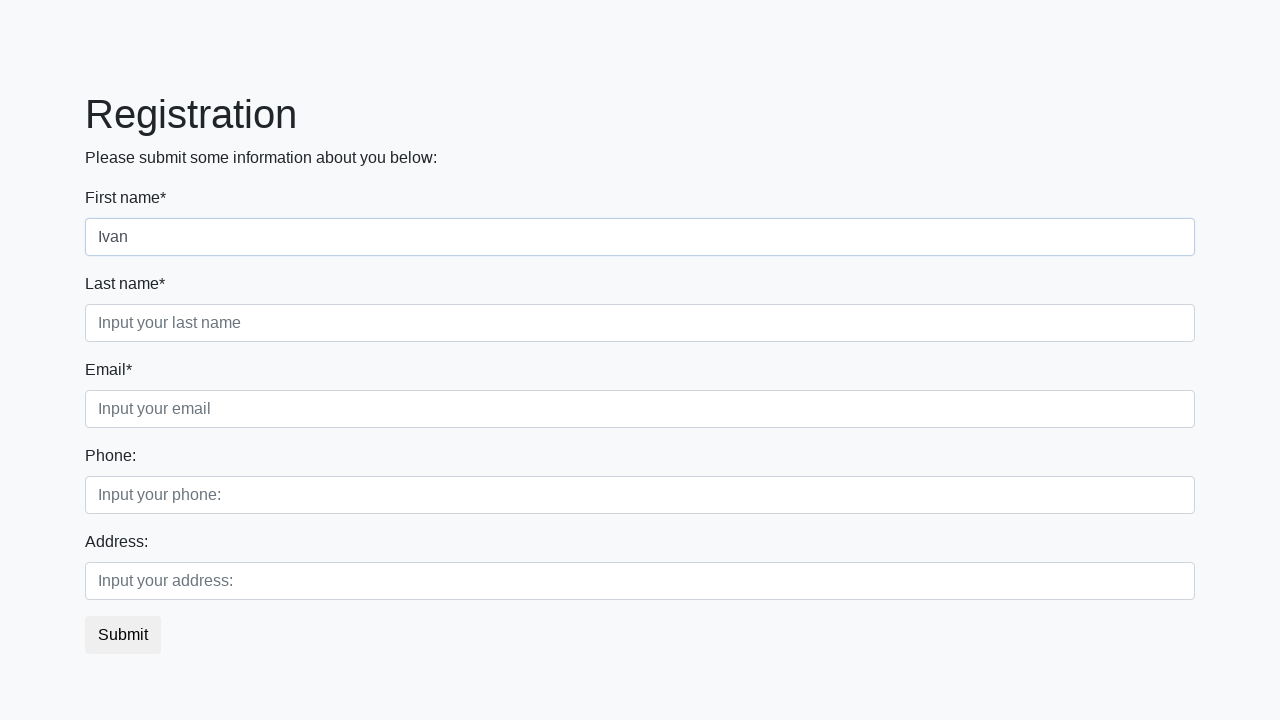

Filled last name field with 'Petrov' on div.first_block input.form-control.second
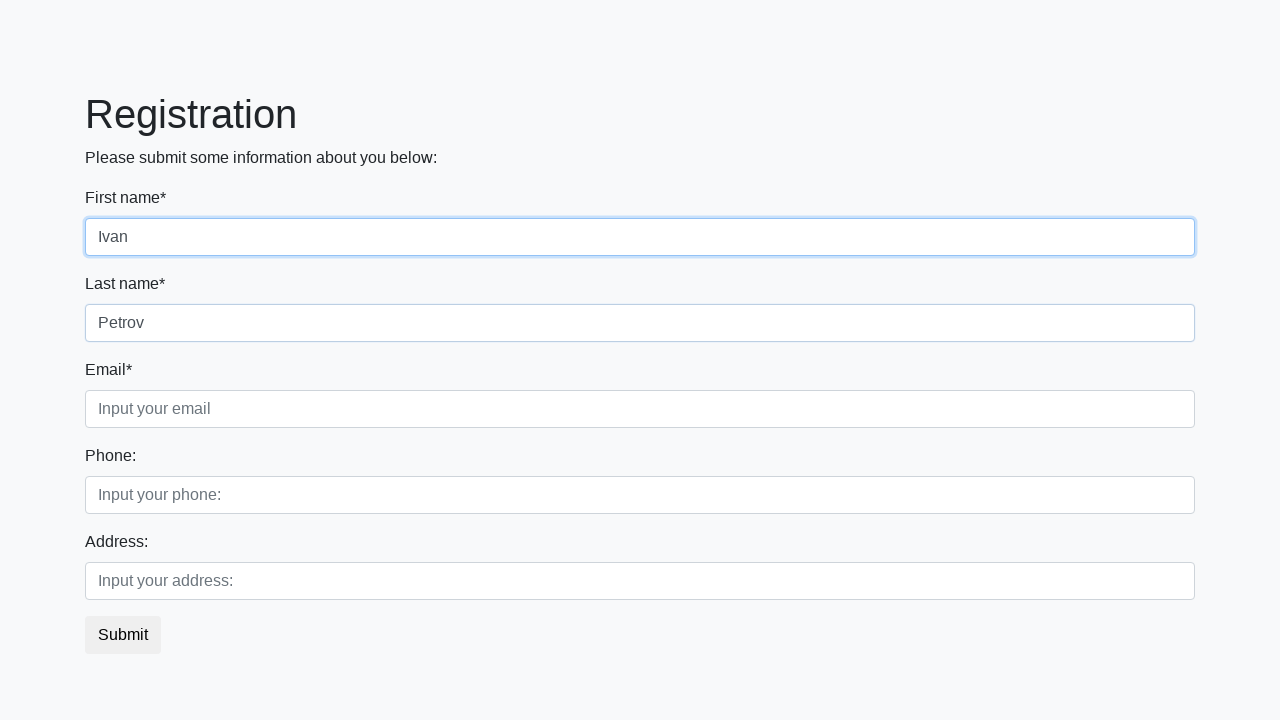

Filled city field with 'Smolensk' on div.first_block input.form-control.third
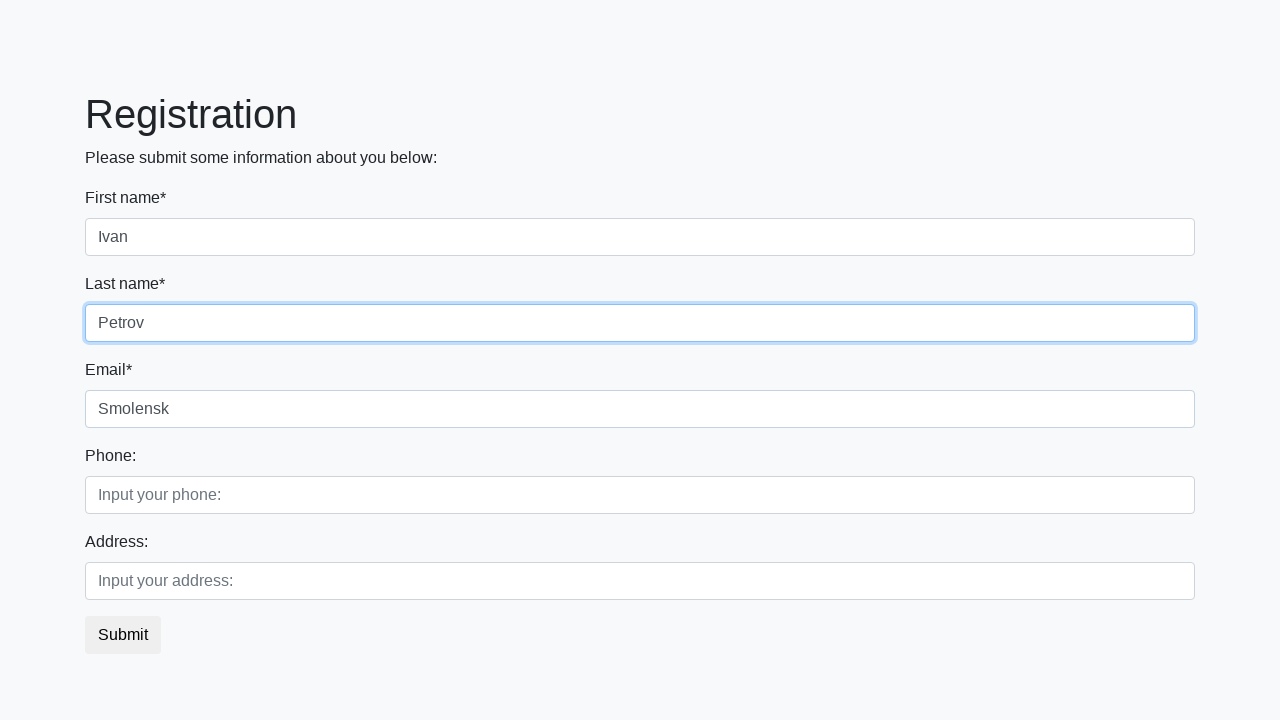

Clicked submit button to register at (123, 635) on button.btn
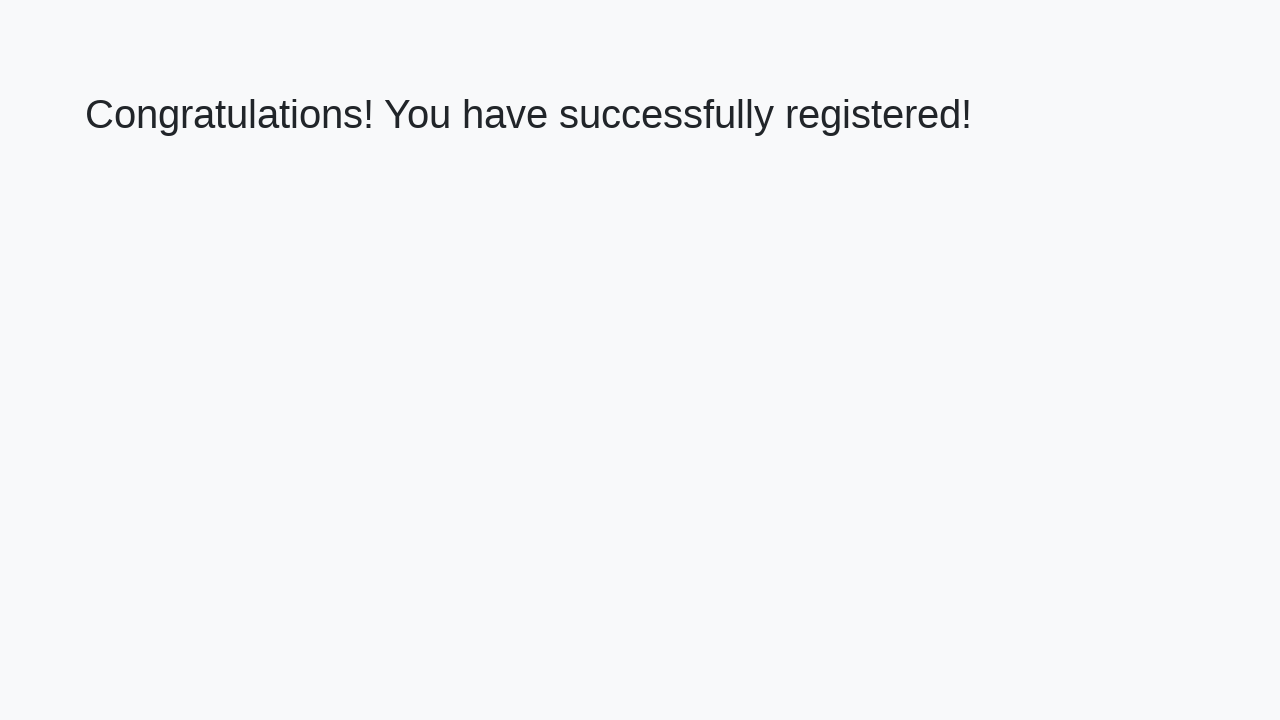

Success message heading loaded
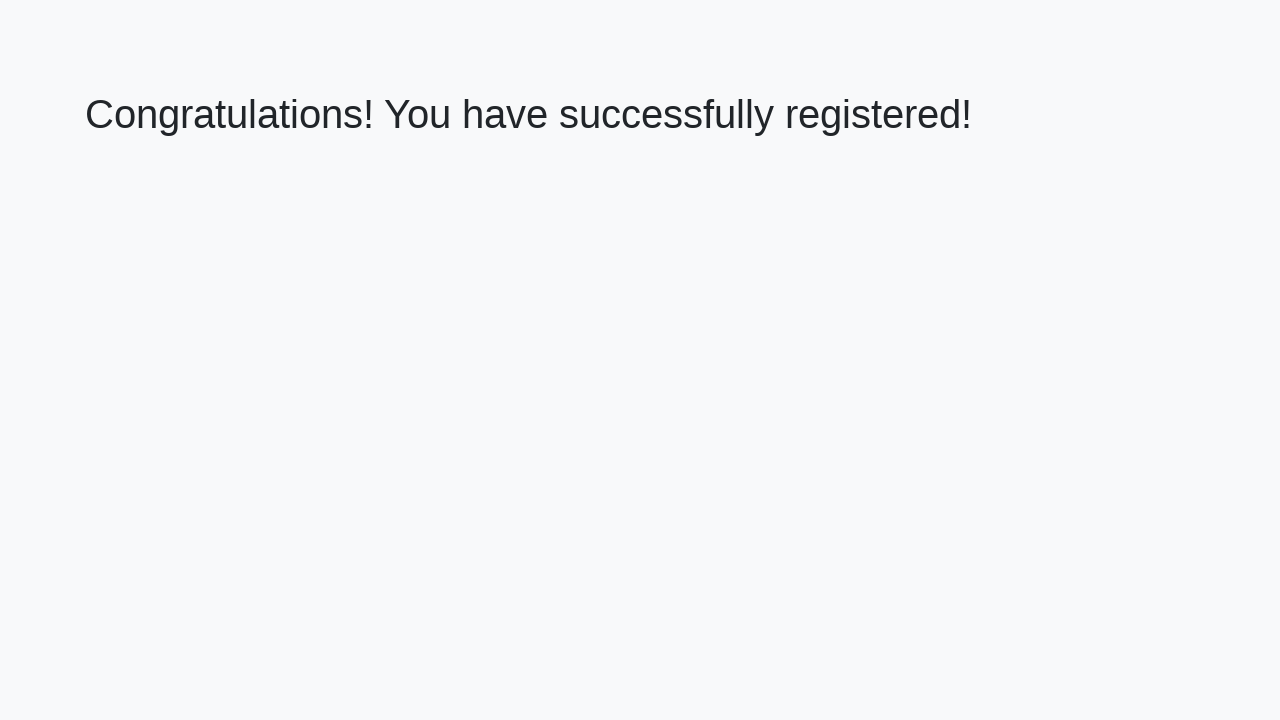

Retrieved success message text
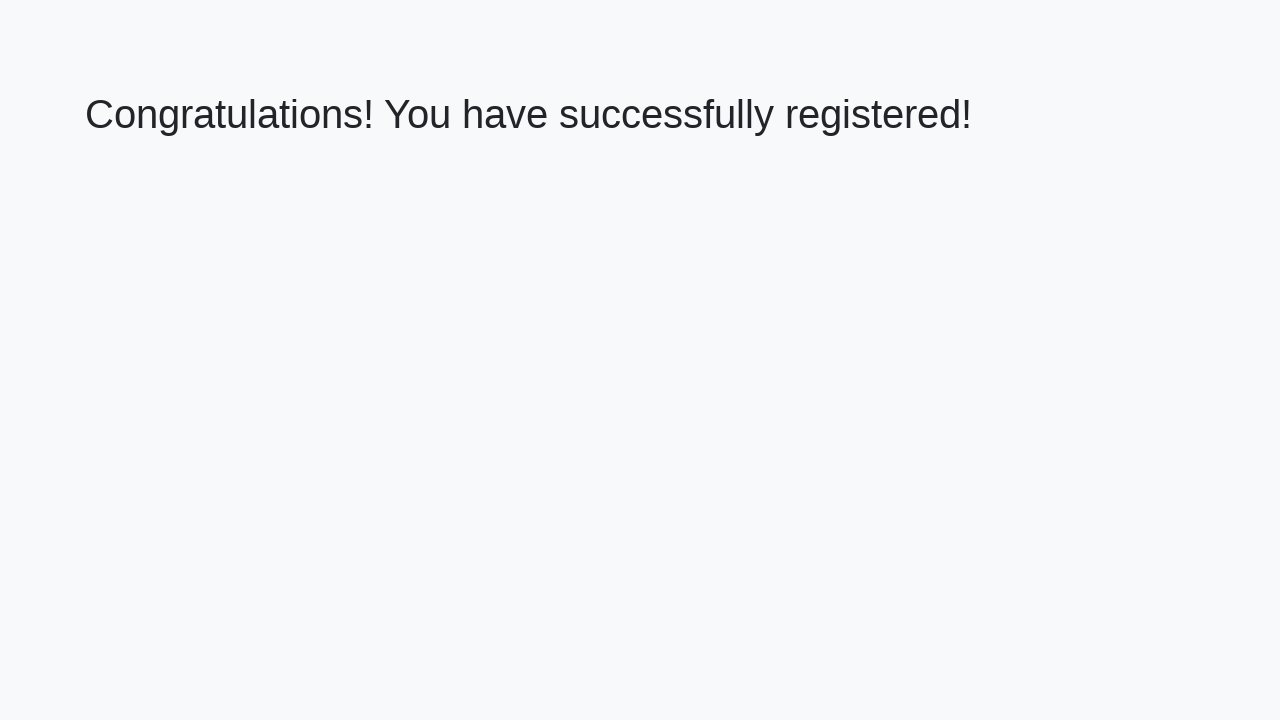

Verified success message matches expected text: 'Congratulations! You have successfully registered!'
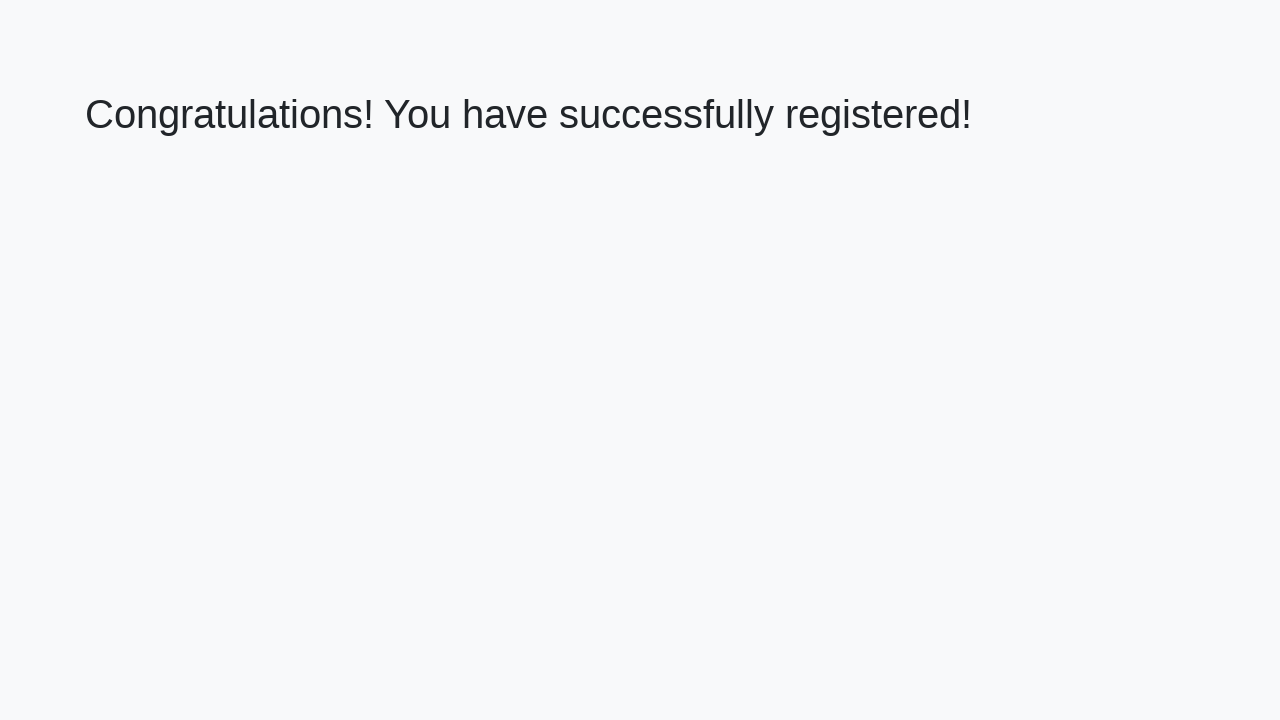

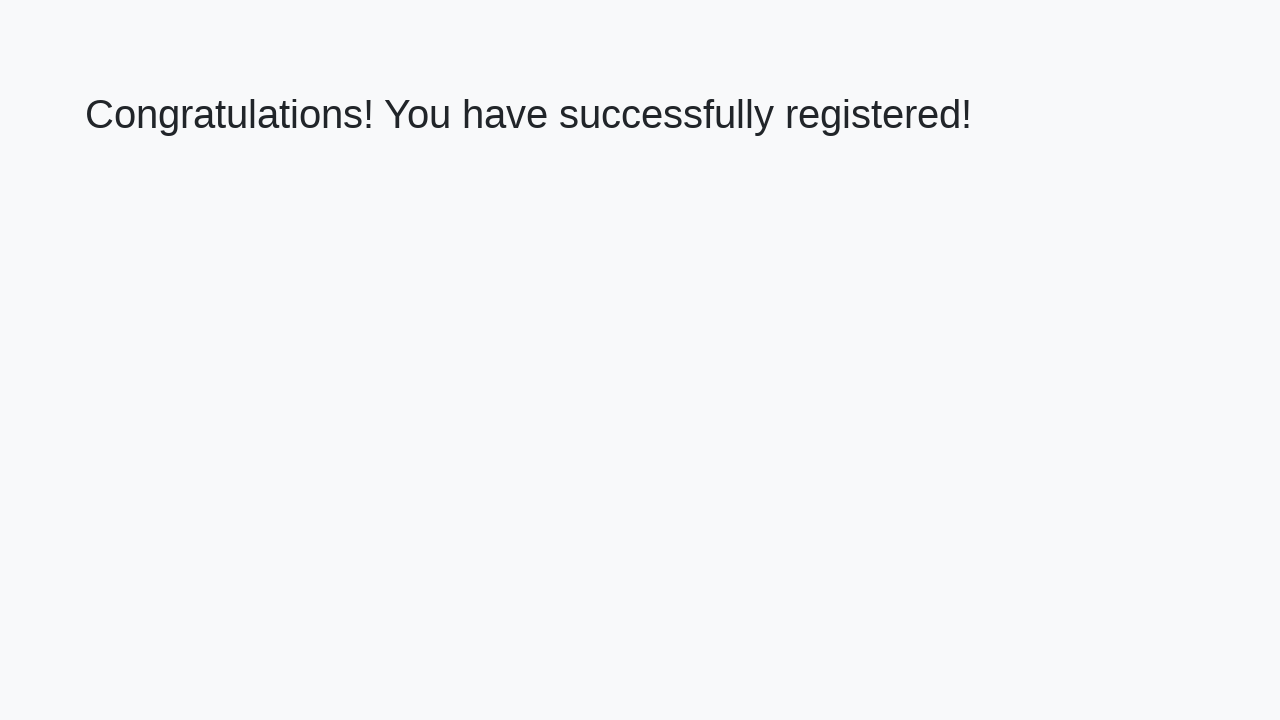